Tests adding todo items to the list by filling the input field and pressing Enter, then verifying the items appear in the list.

Starting URL: https://demo.playwright.dev/todomvc

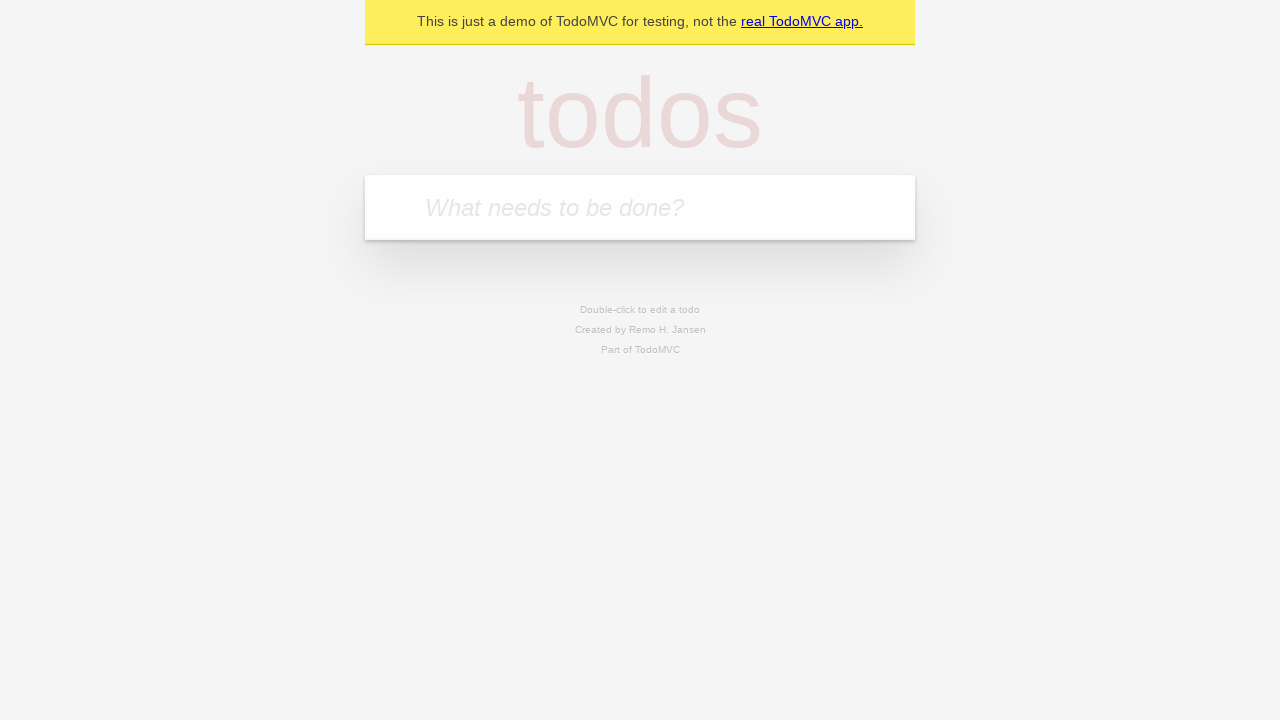

Filled todo input field with 'buy some cheese' on internal:attr=[placeholder="What needs to be done?"i]
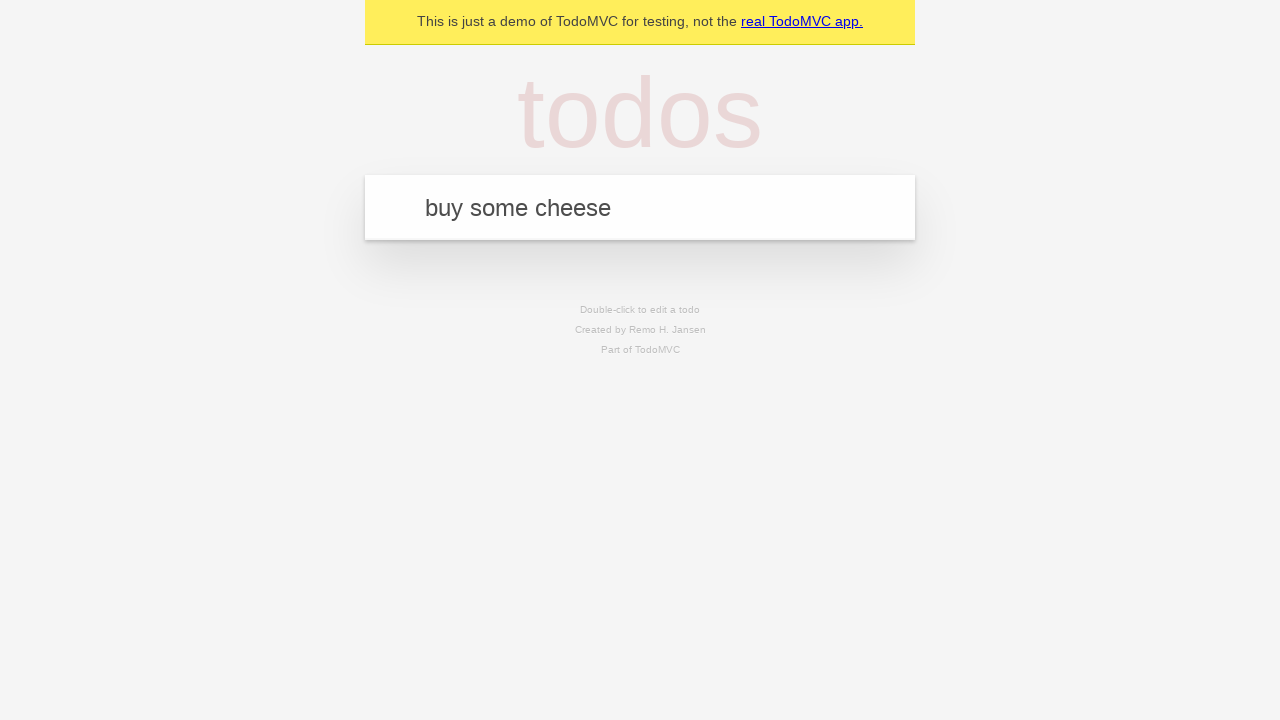

Pressed Enter to create first todo item on internal:attr=[placeholder="What needs to be done?"i]
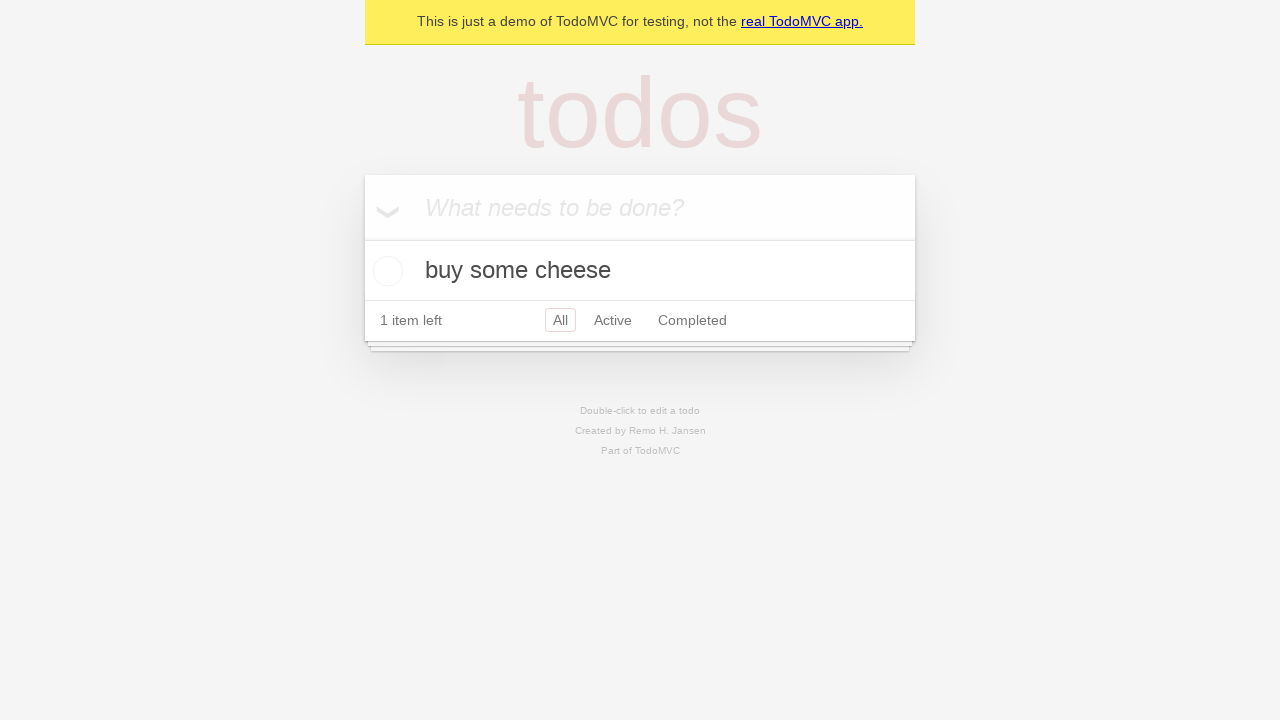

First todo item appeared in the list
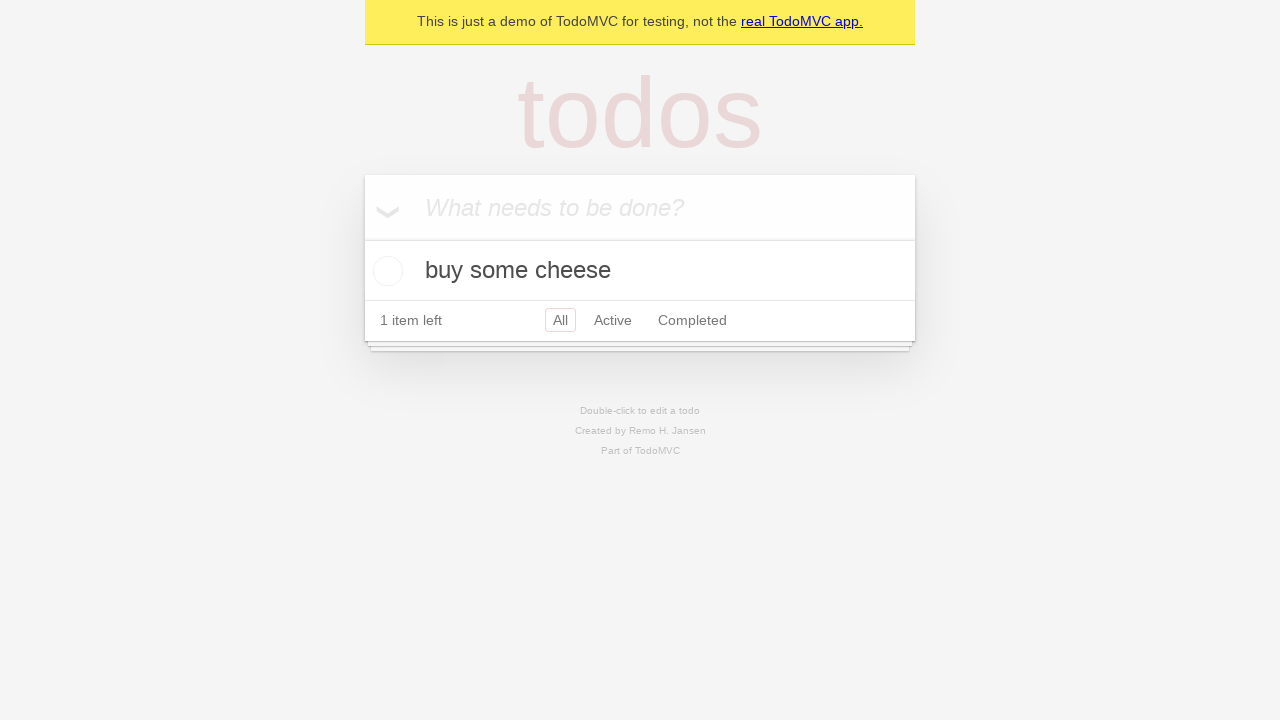

Filled todo input field with 'feed the cat' on internal:attr=[placeholder="What needs to be done?"i]
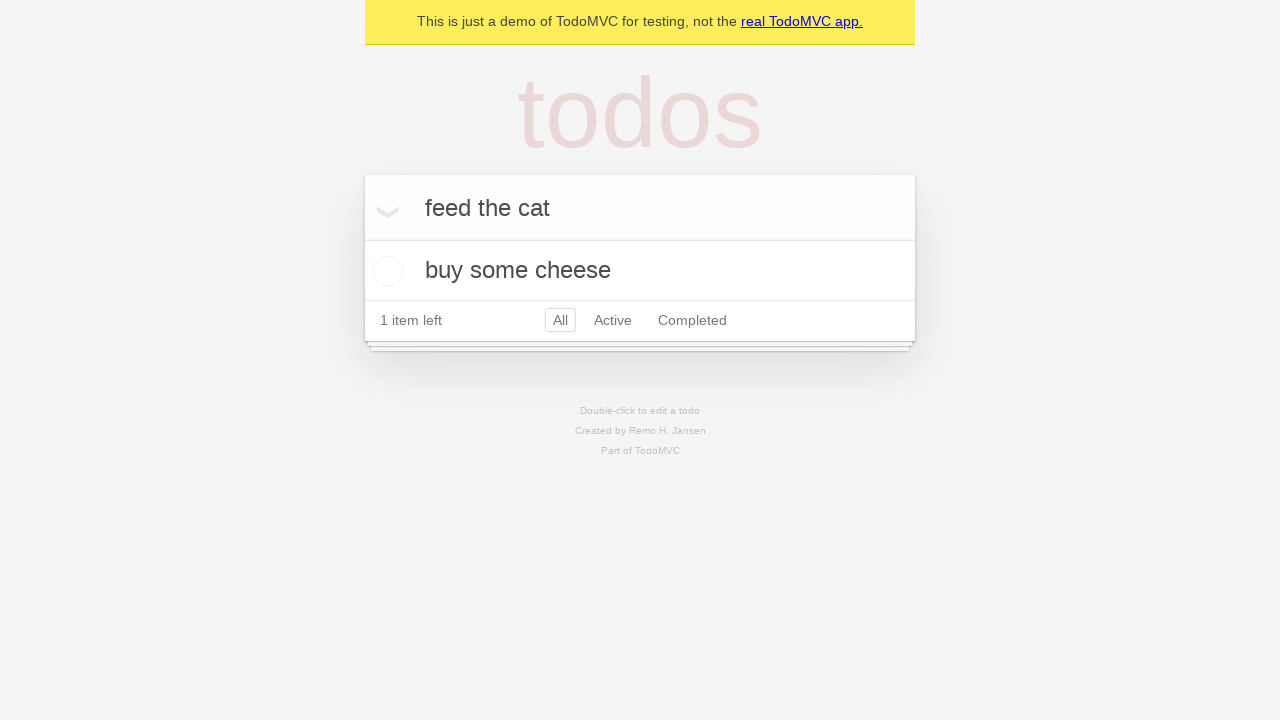

Pressed Enter to create second todo item on internal:attr=[placeholder="What needs to be done?"i]
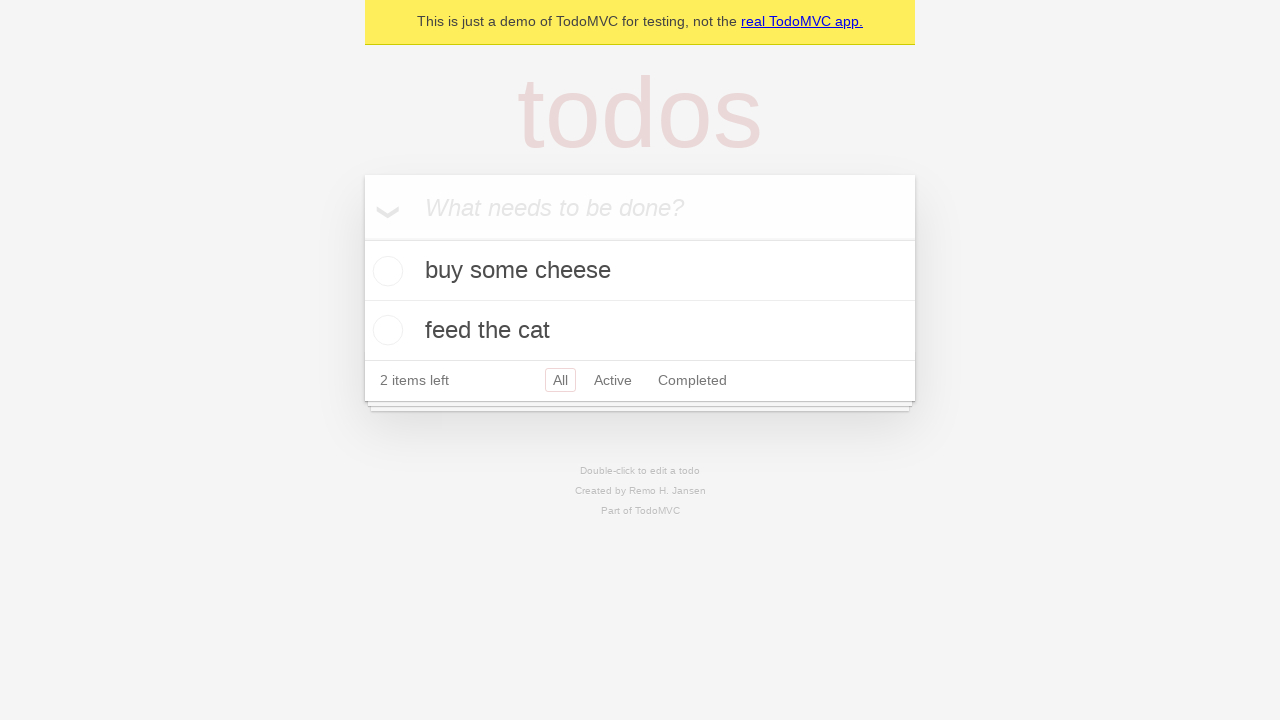

Both todo items are now visible in the list
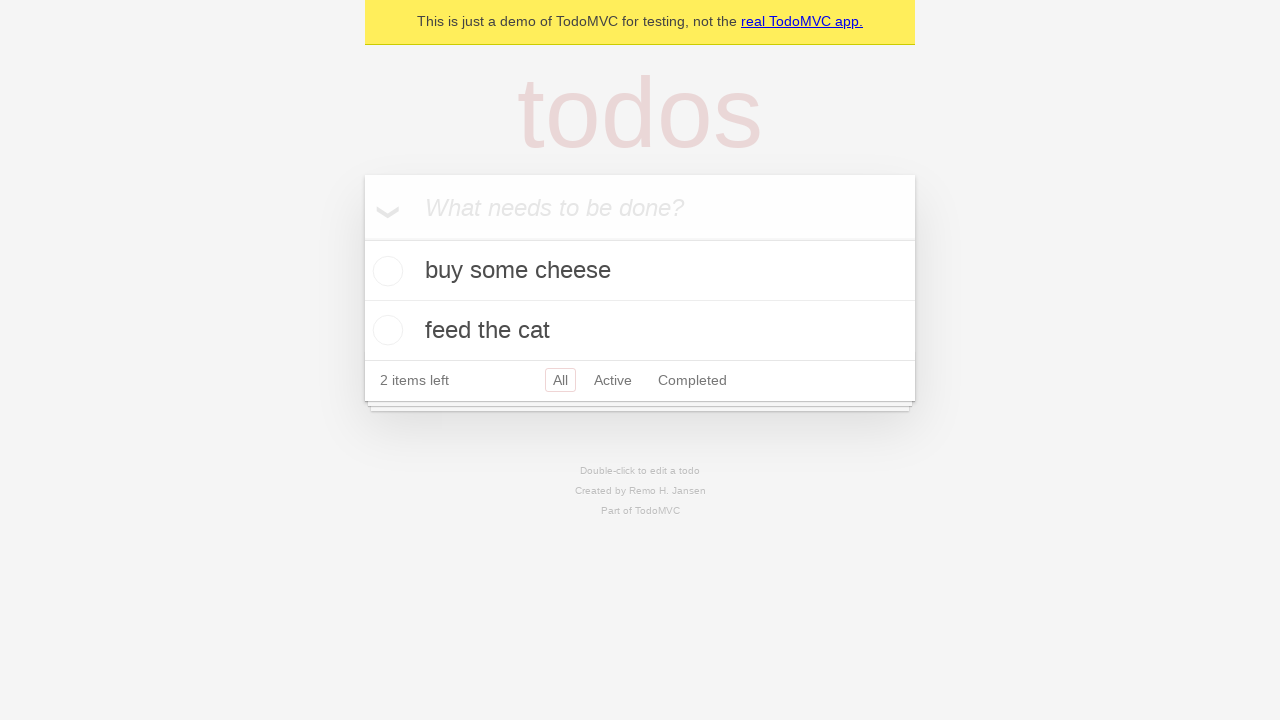

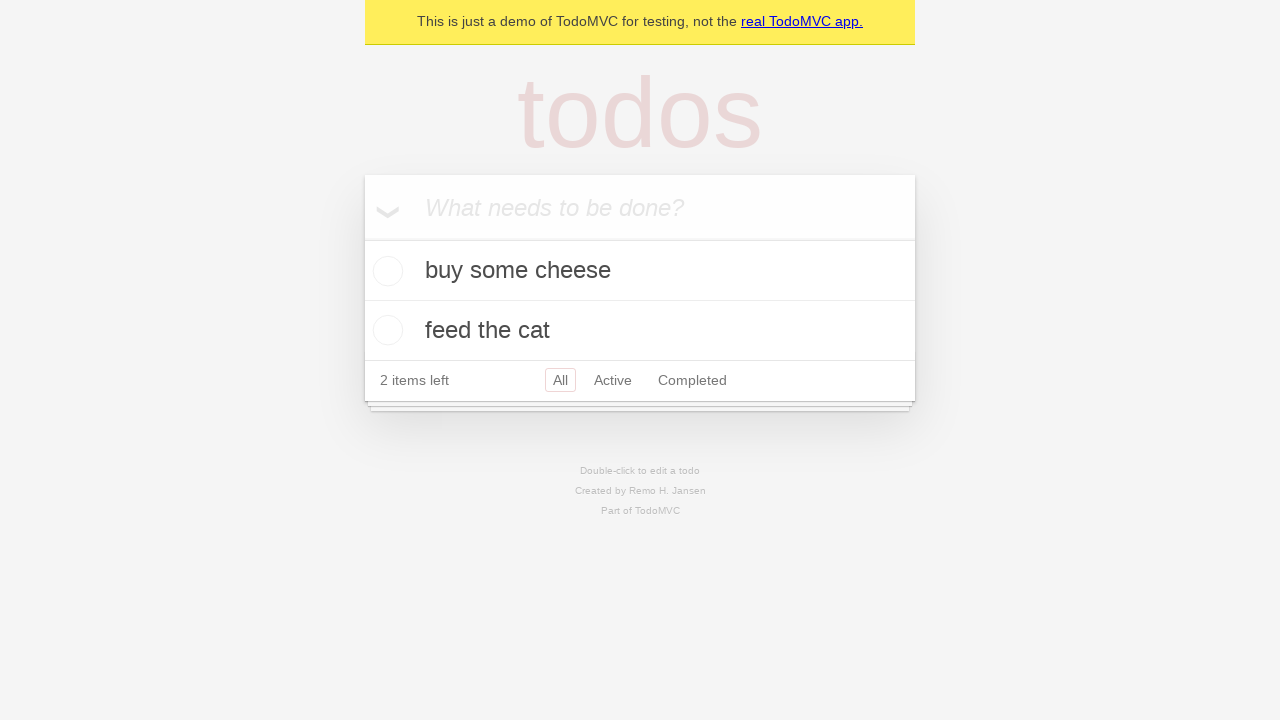